Fills out a text box form with name, email, current address, and permanent address fields, then submits and verifies the output

Starting URL: https://demoqa.com/

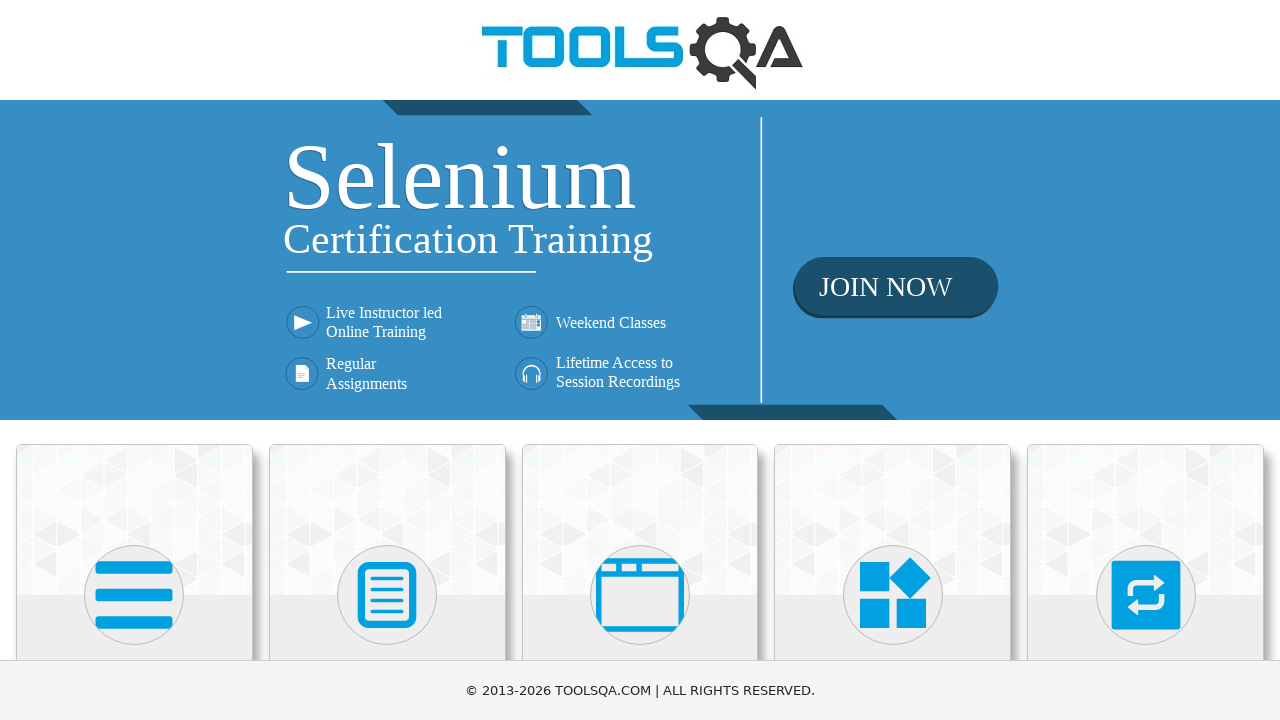

Clicked on Elements section at (134, 595) on path >> nth=0
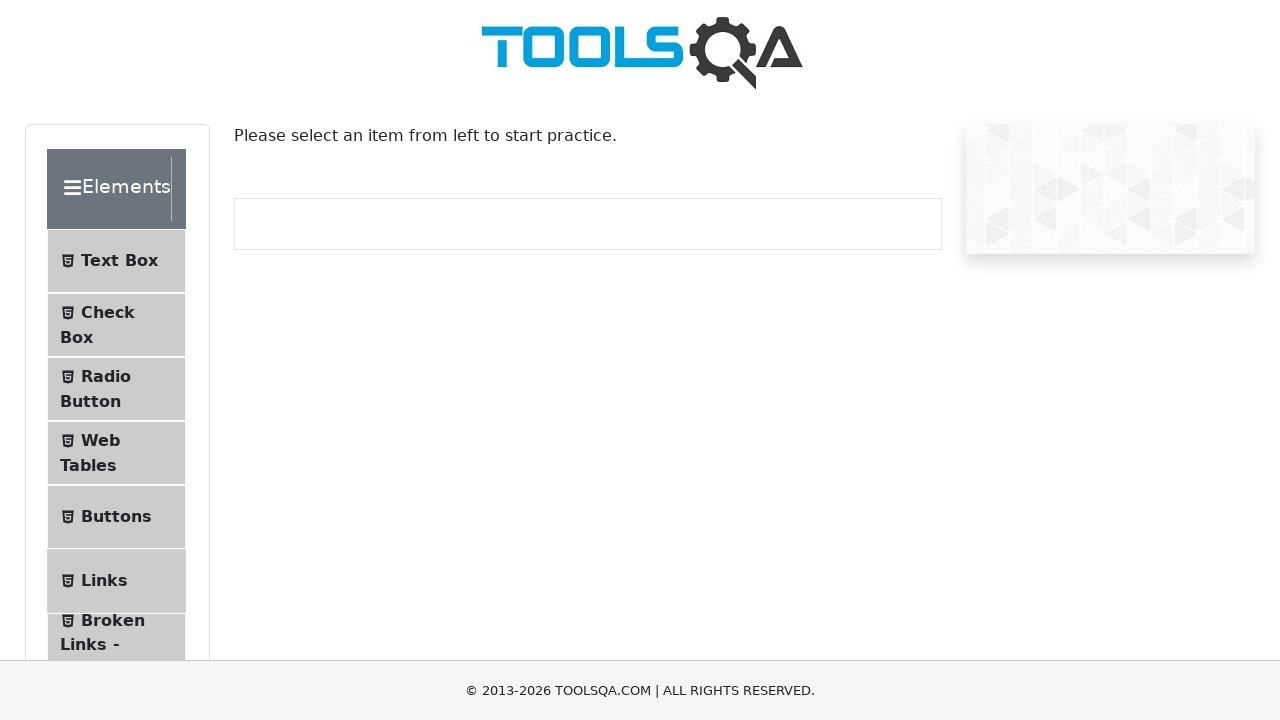

Text Box menu item became visible
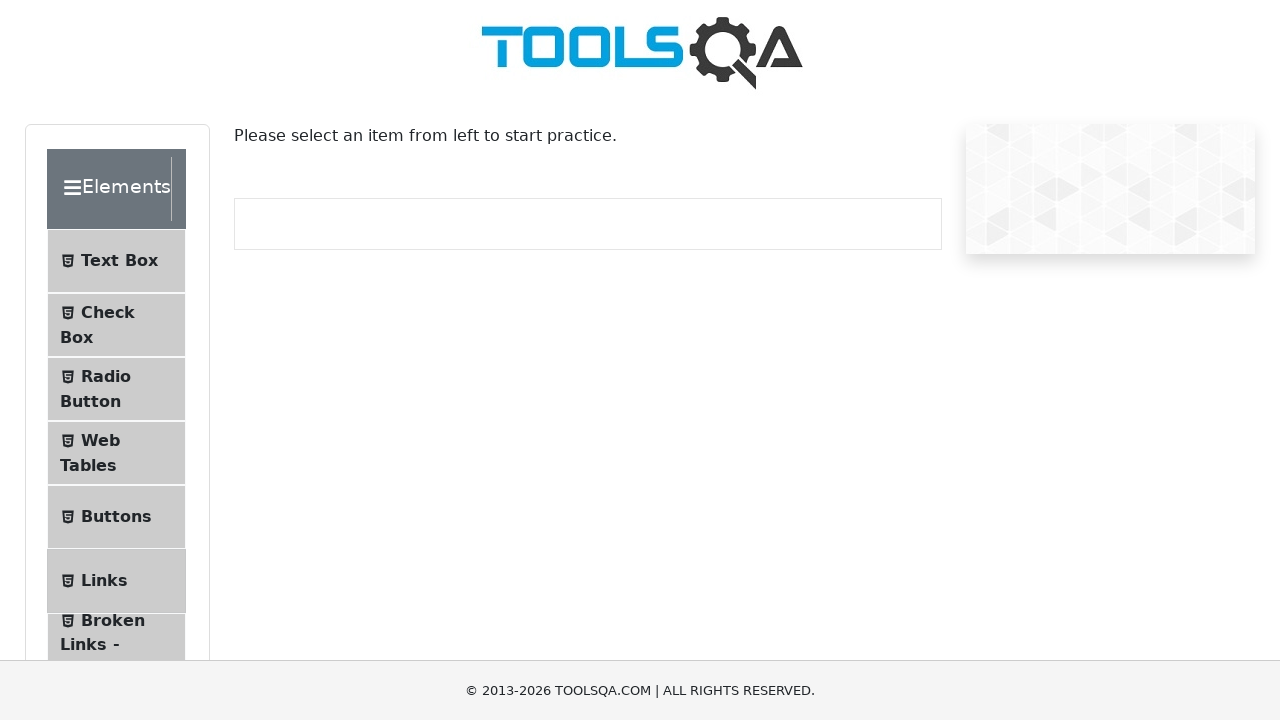

Clicked on Text Box menu item at (119, 261) on internal:text="Text Box"i
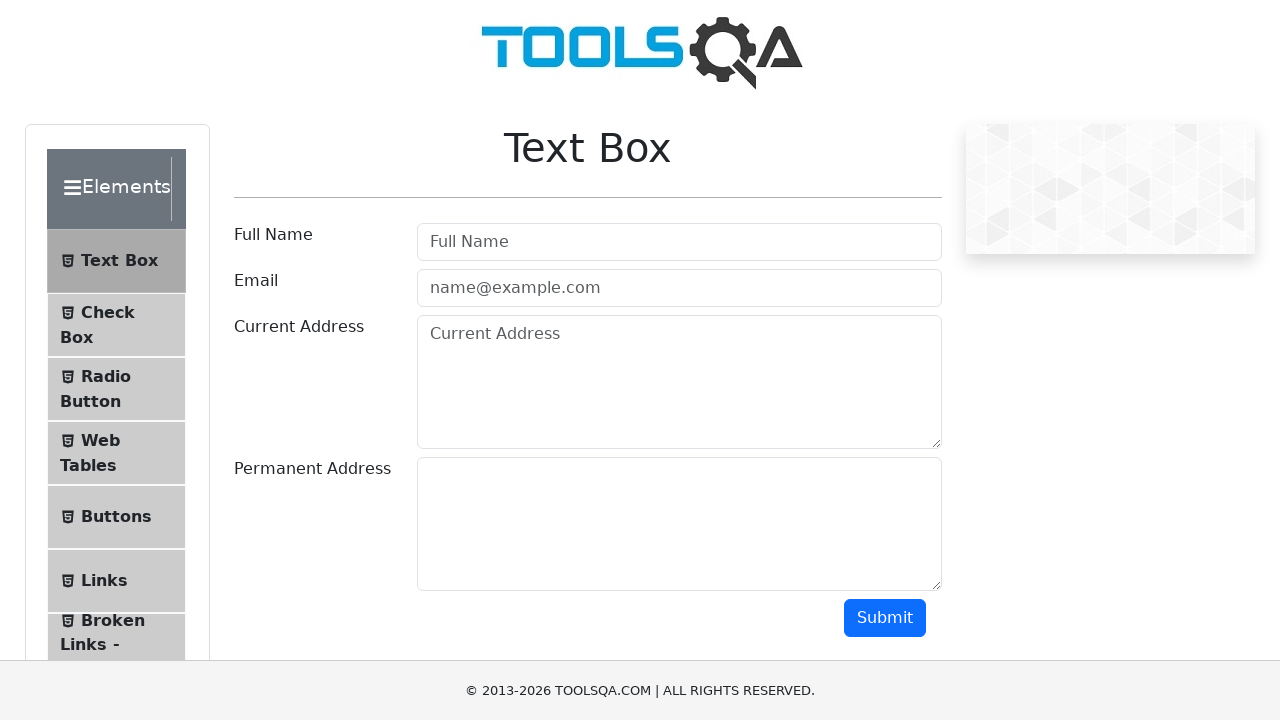

Clicked on Full Name field at (679, 242) on internal:attr=[placeholder="Full Name"i]
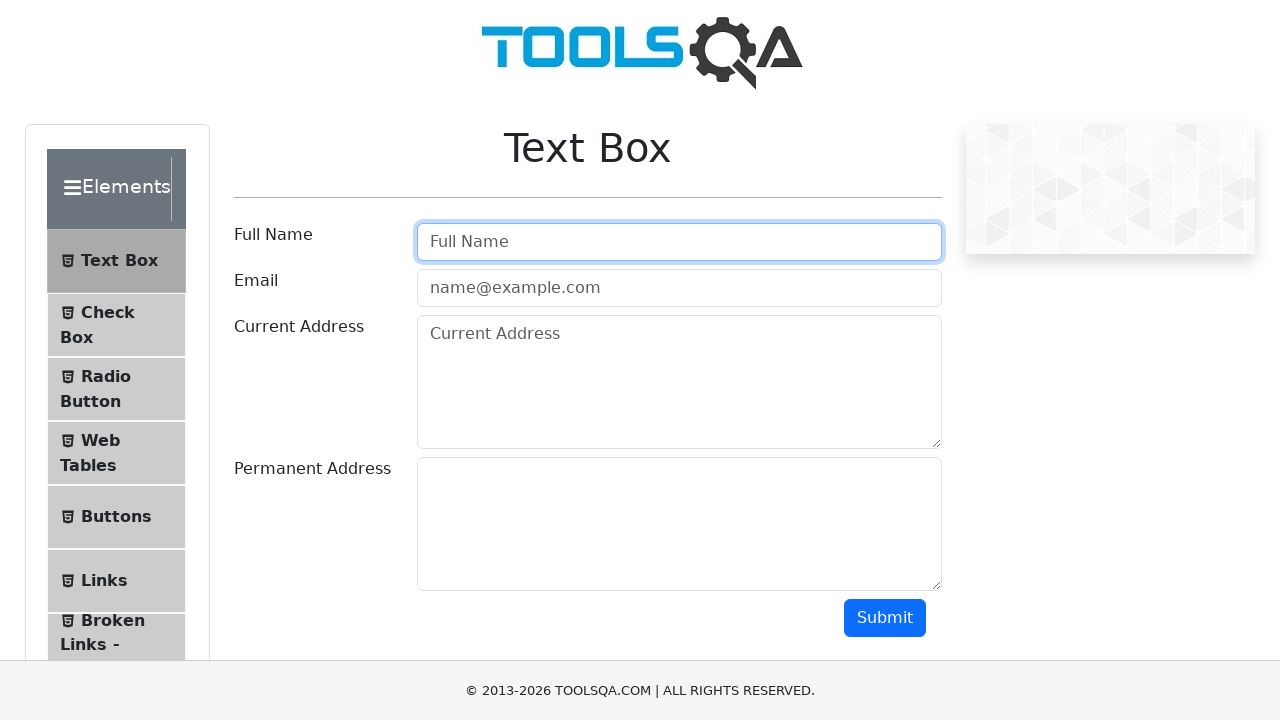

Filled Full Name field with 'Jane' on internal:attr=[placeholder="Full Name"i]
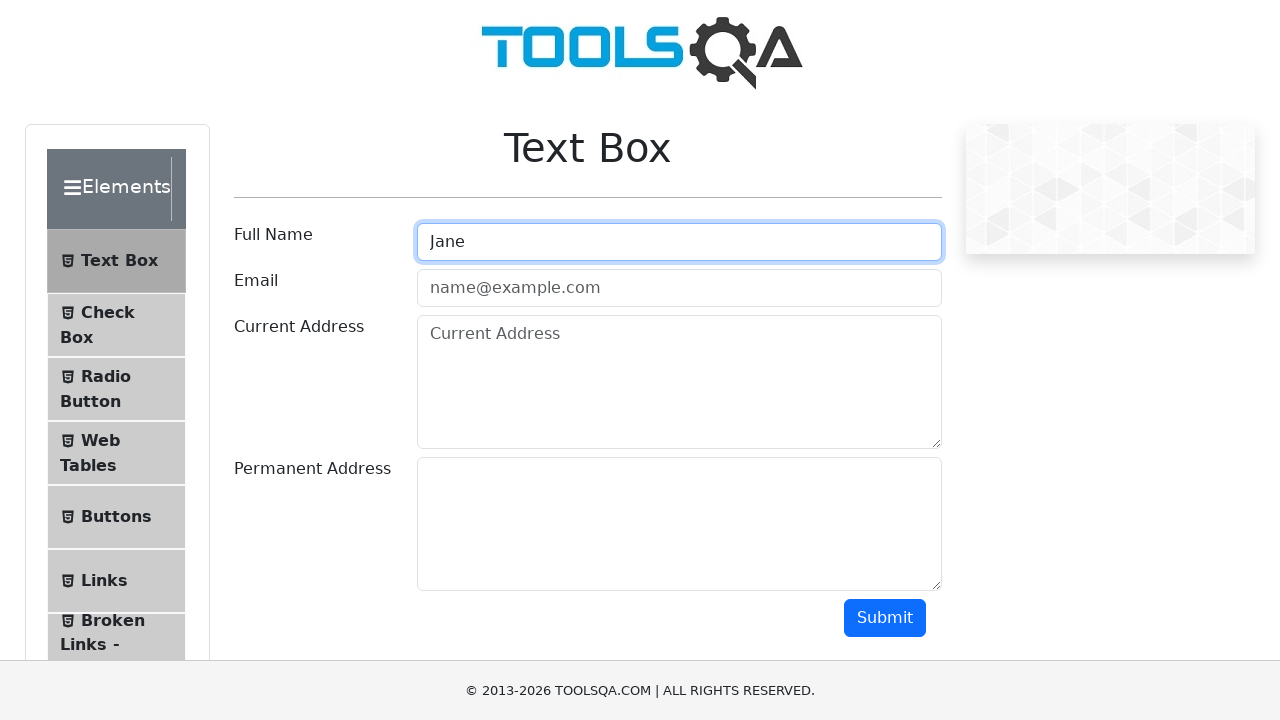

Clicked on Email field at (679, 288) on internal:attr=[placeholder="name@example.com"i]
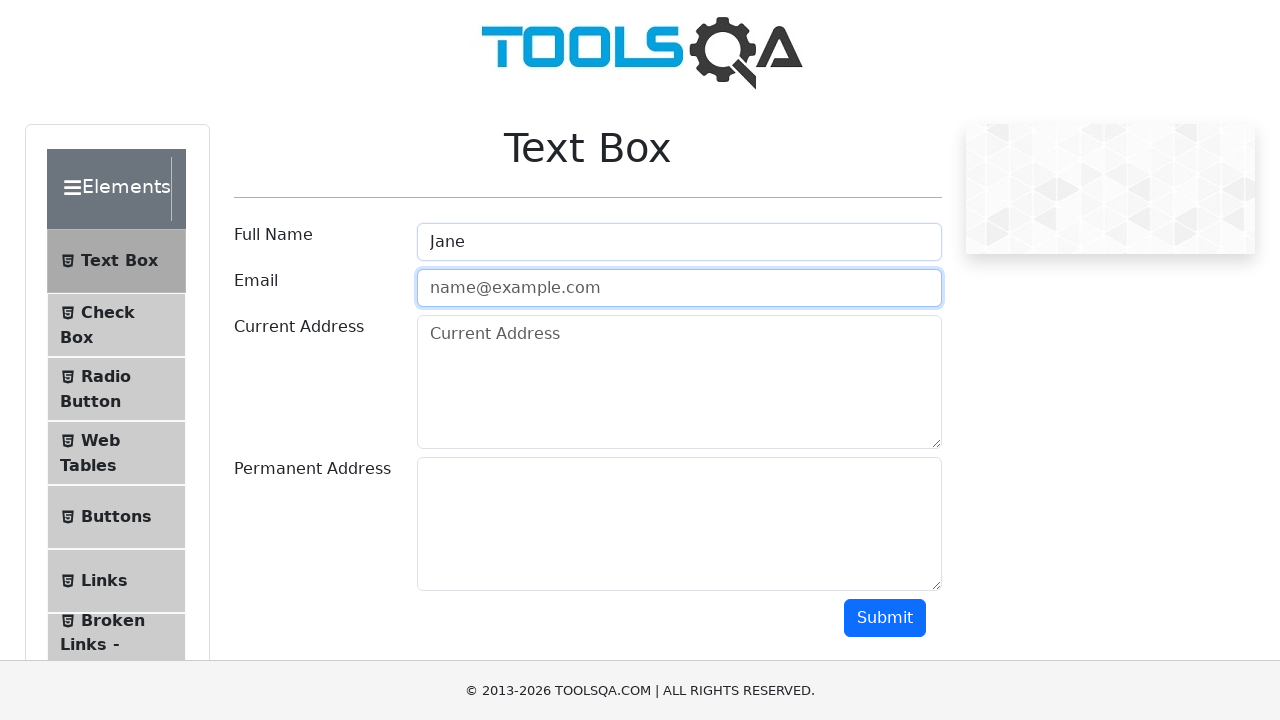

Filled Email field with 'ganefff@mail.ru' on internal:attr=[placeholder="name@example.com"i]
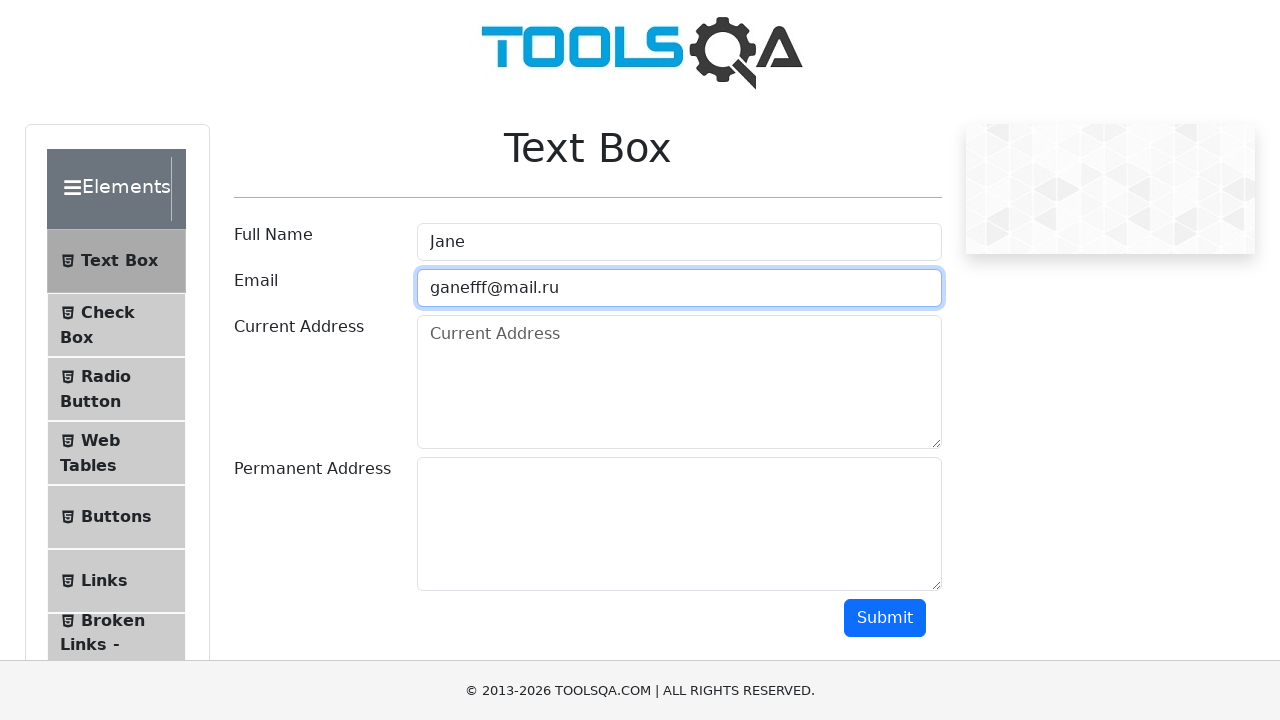

Clicked on Current Address field at (679, 382) on internal:attr=[placeholder="Current Address"i]
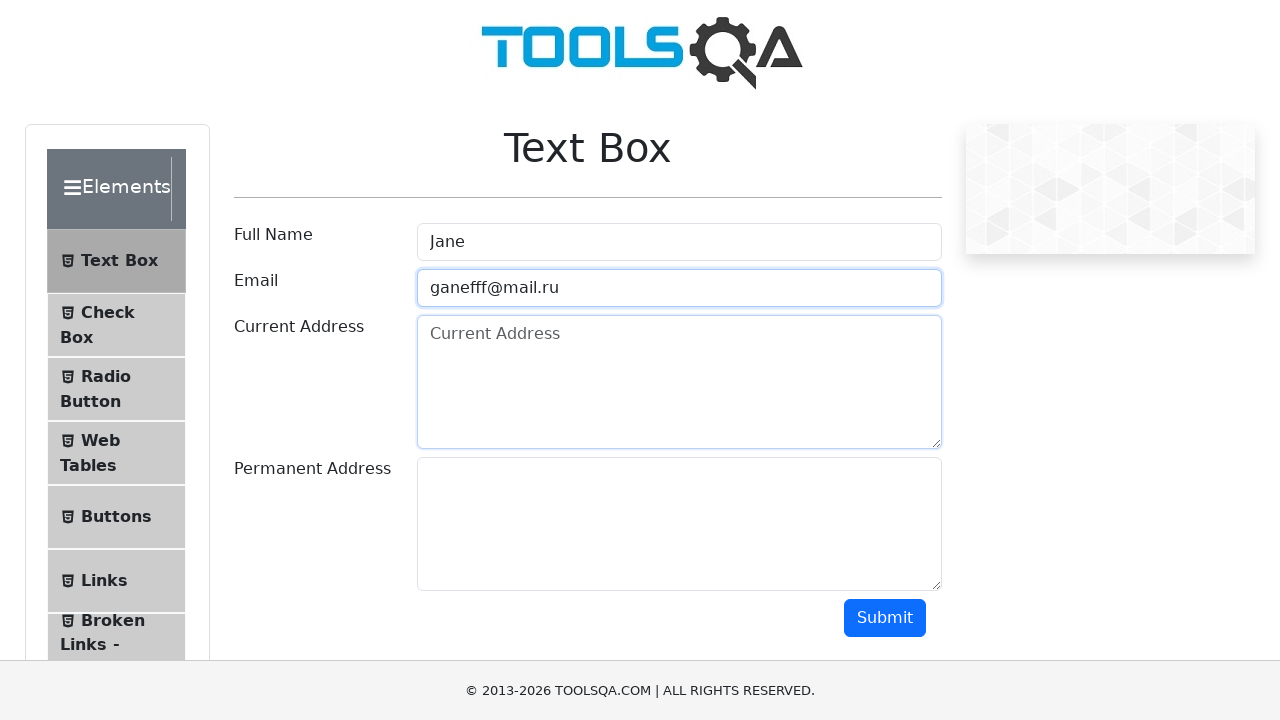

Filled Current Address field with 'Abrakadabra' on internal:attr=[placeholder="Current Address"i]
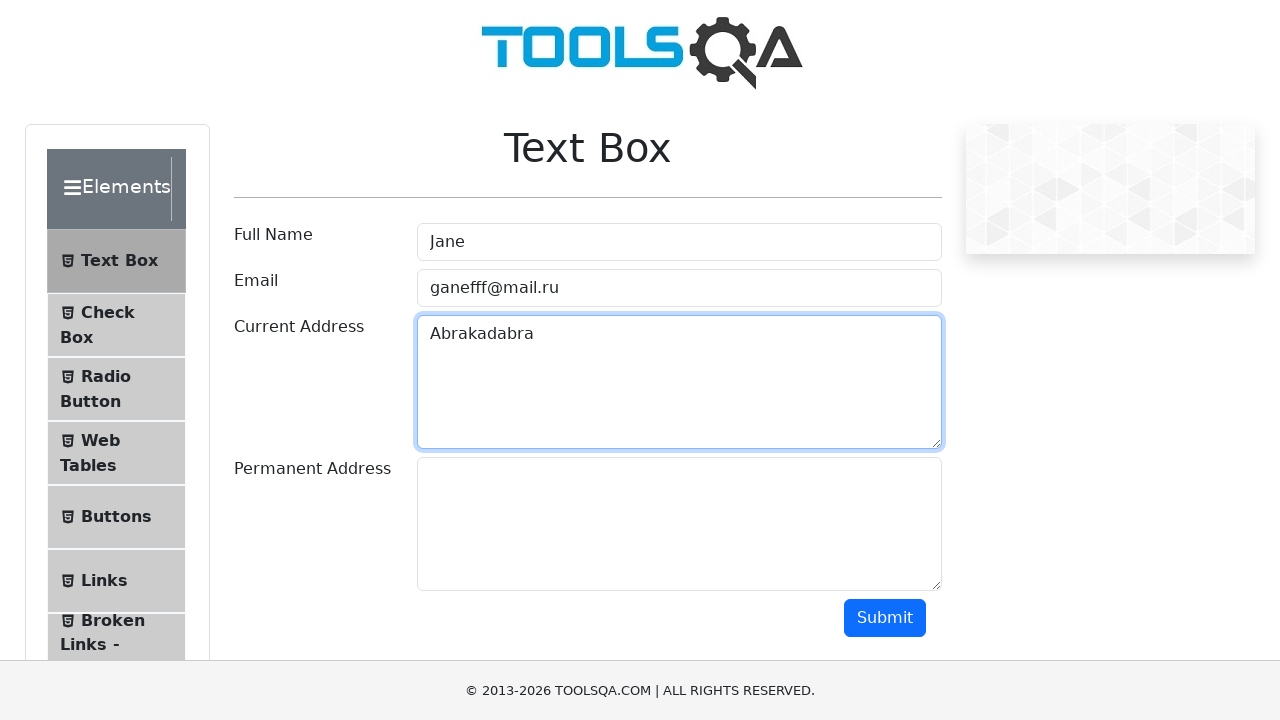

Clicked on Permanent Address field at (679, 524) on #permanentAddress
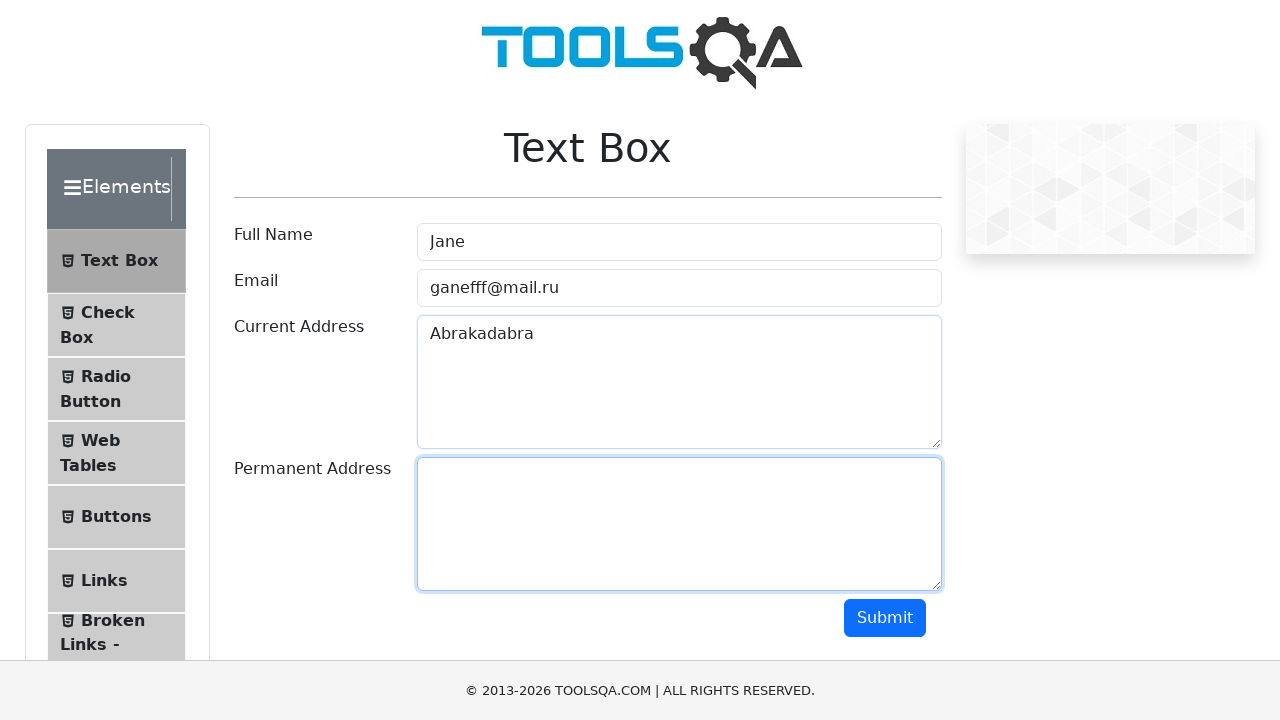

Filled Permanent Address field with 'Abrakadabra2' on #permanentAddress
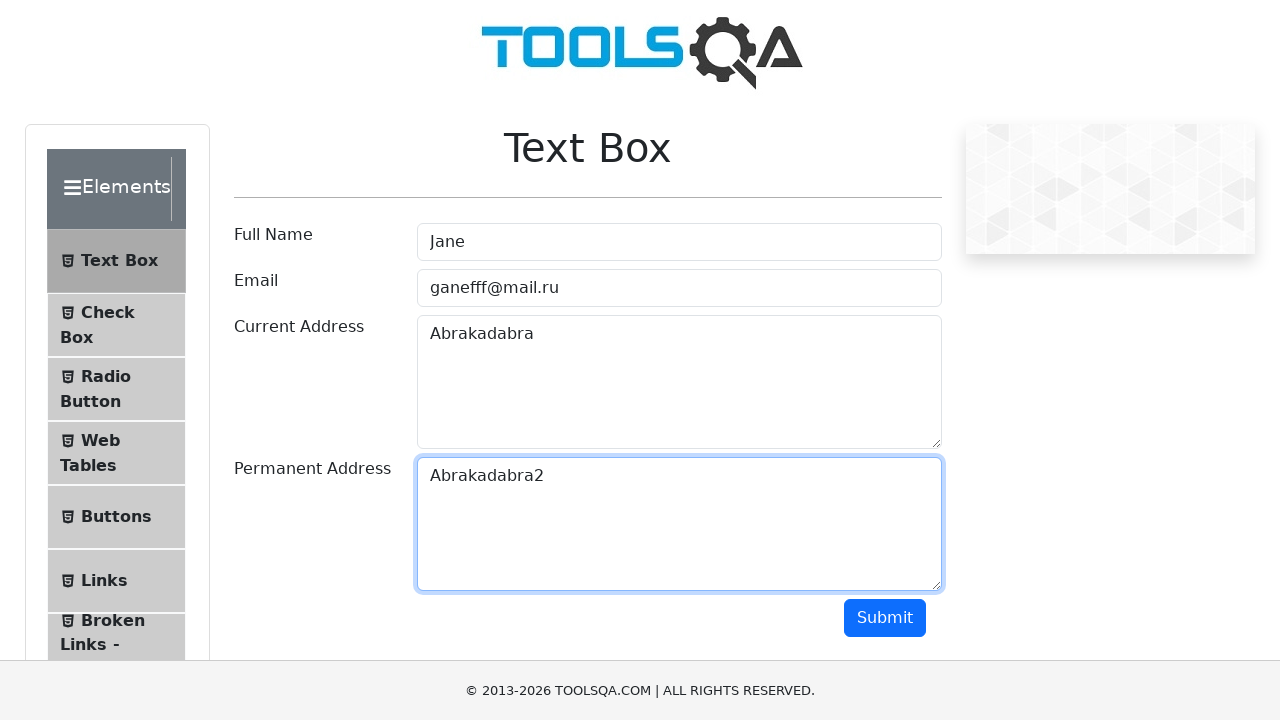

Clicked Submit button to submit the form at (885, 618) on internal:role=button[name="Submit"i]
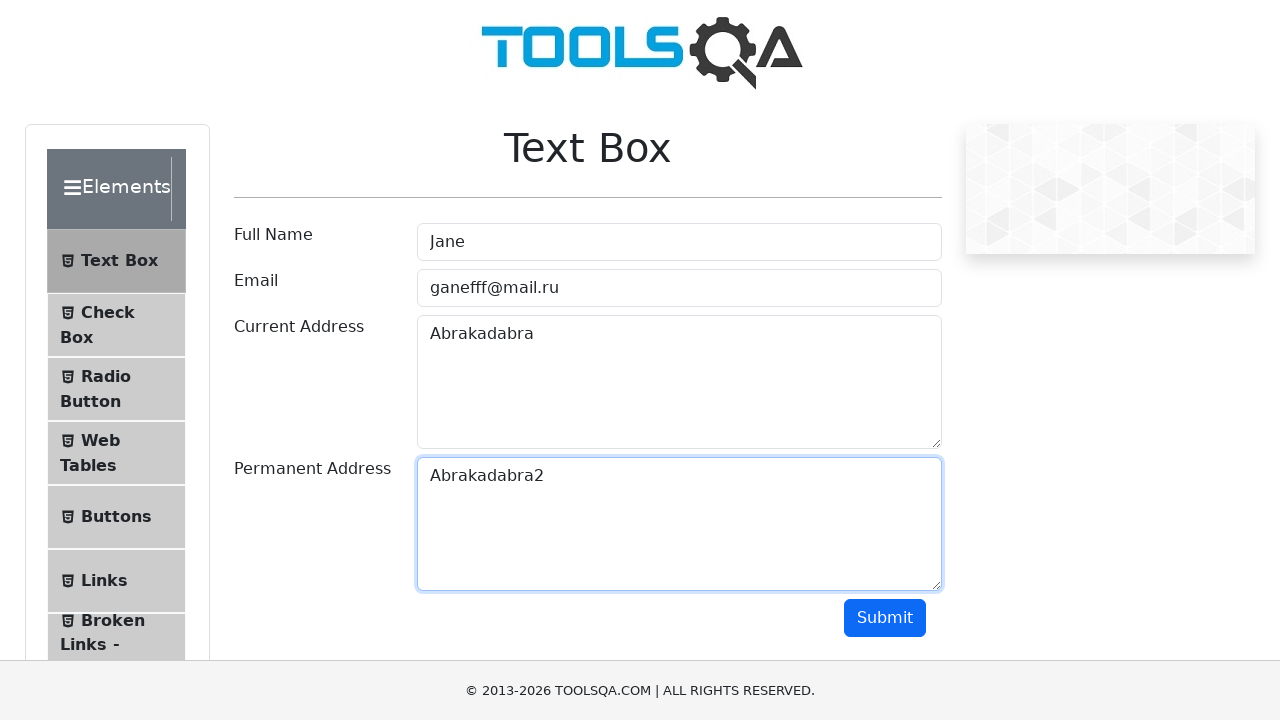

Form submission successful and output displayed with Name: Jane
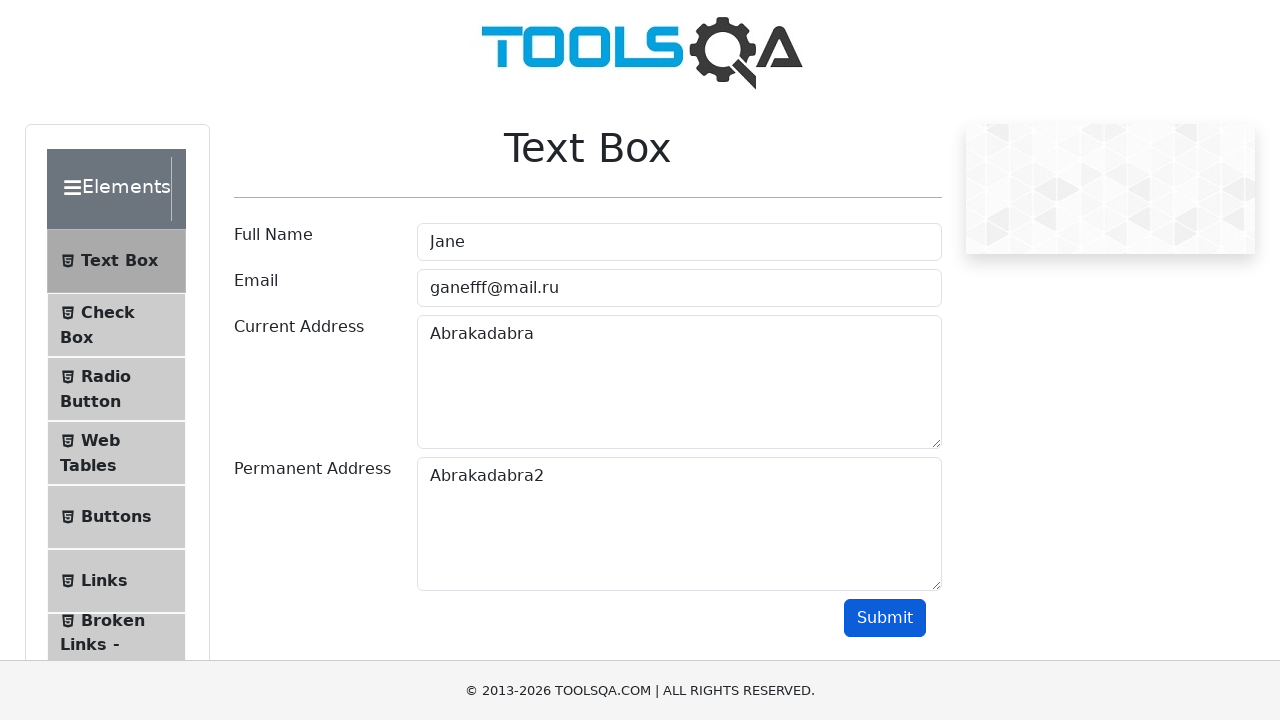

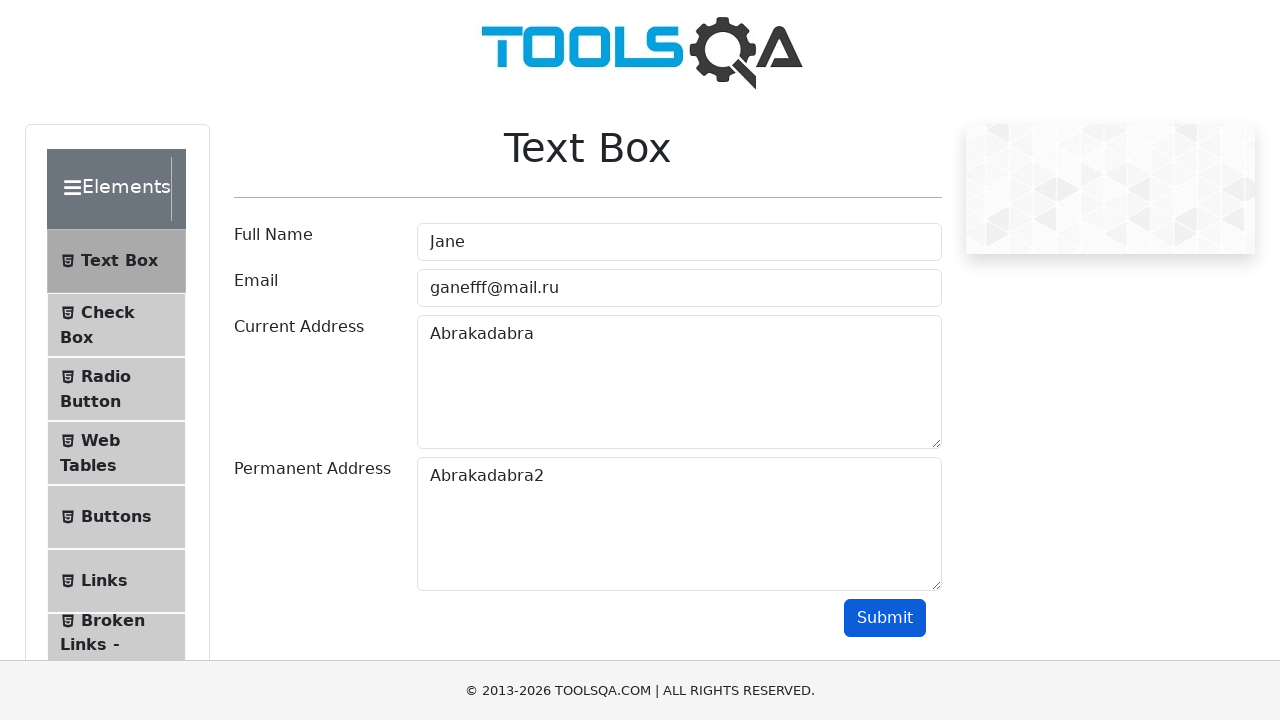